Tests iframe handling on DemoQA by switching into two different frames and reading text content from h1 elements

Starting URL: https://demoqa.com

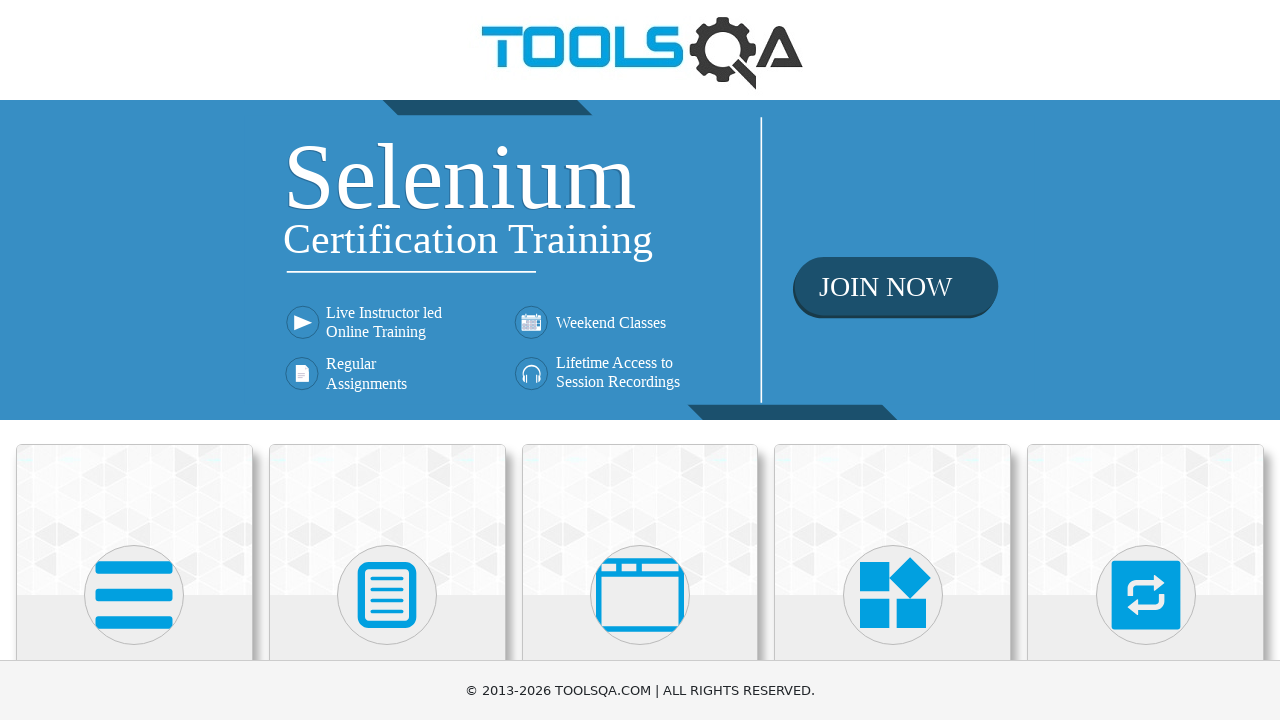

Clicked on 'Alerts, Frame & Windows' card at (640, 360) on text=Alerts, Frame & Windows
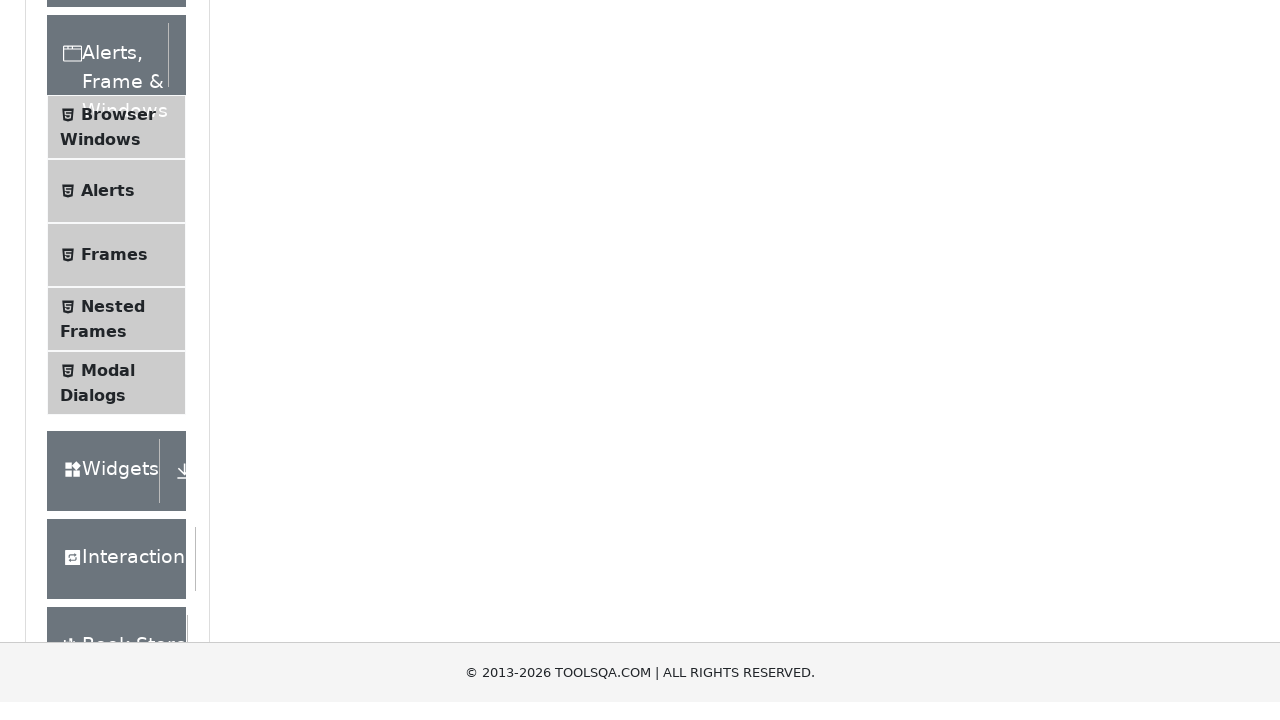

Clicked on 'Frames' menu item at (116, 565) on li:has-text('Frames'):not(:has-text('Nested'))
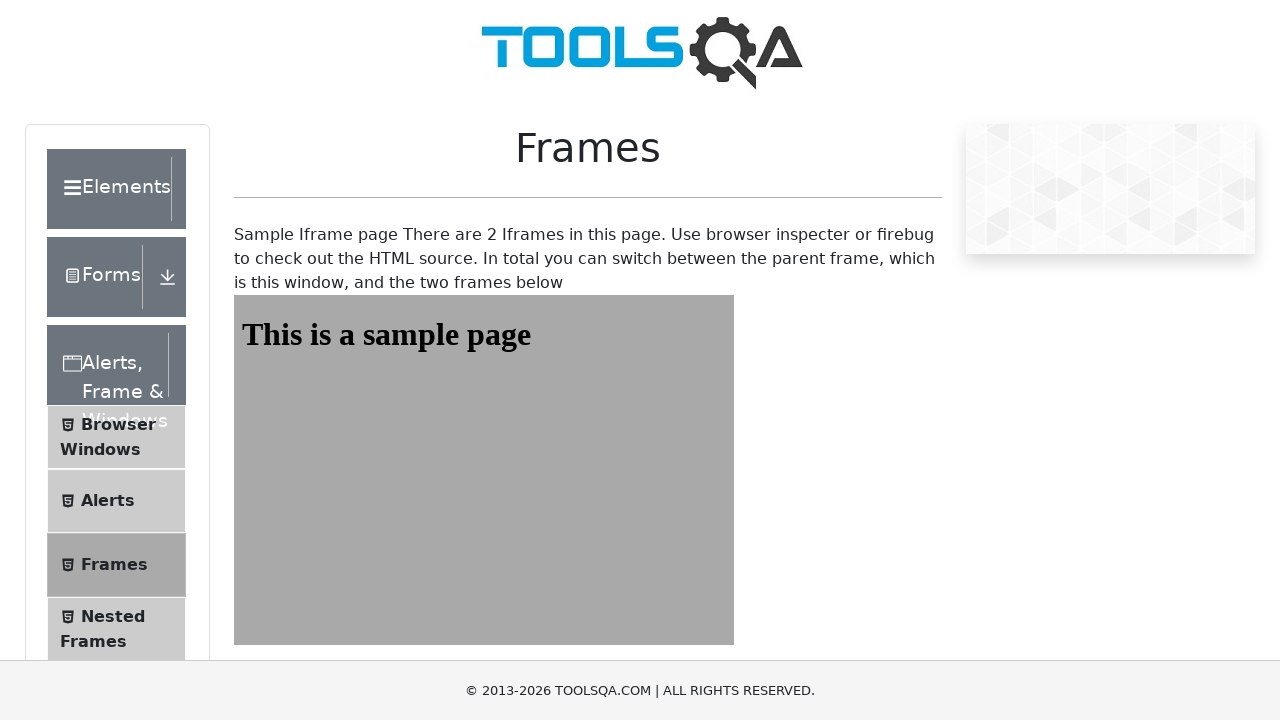

Scrolled down 444 pixels to view frames
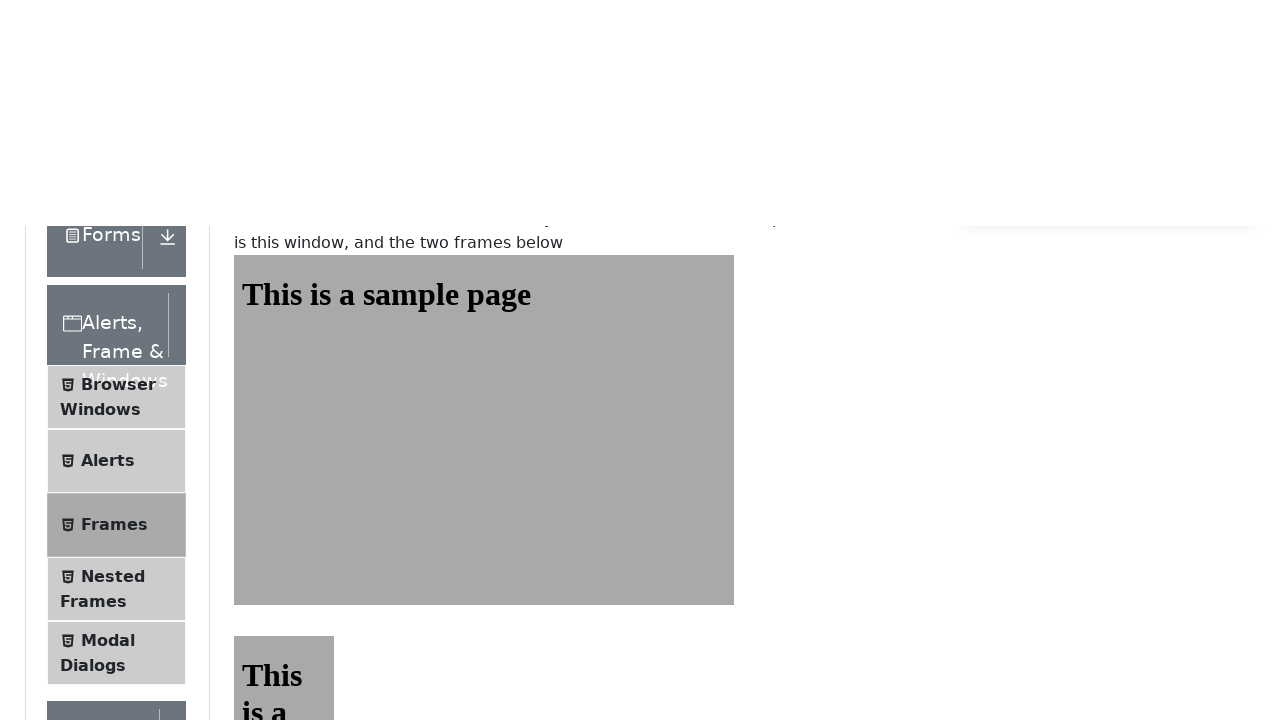

Located first frame (#frame1)
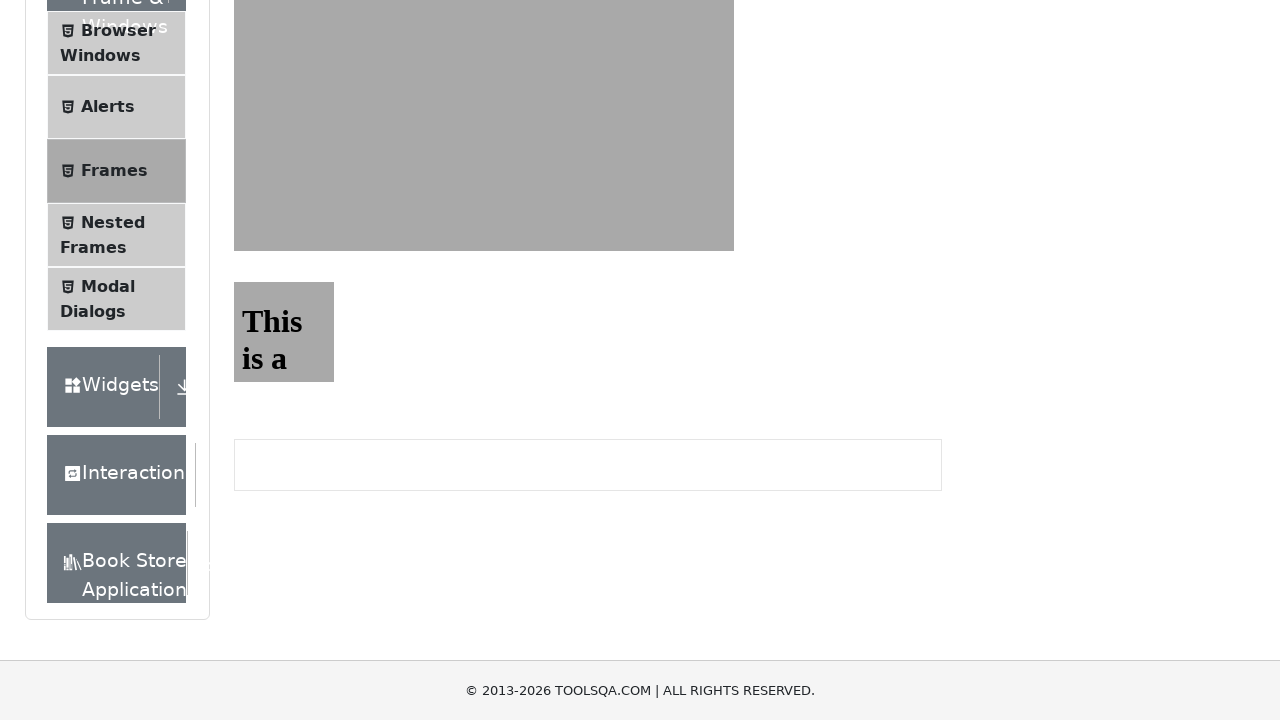

Retrieved h1 text from first frame: 'This is a sample page'
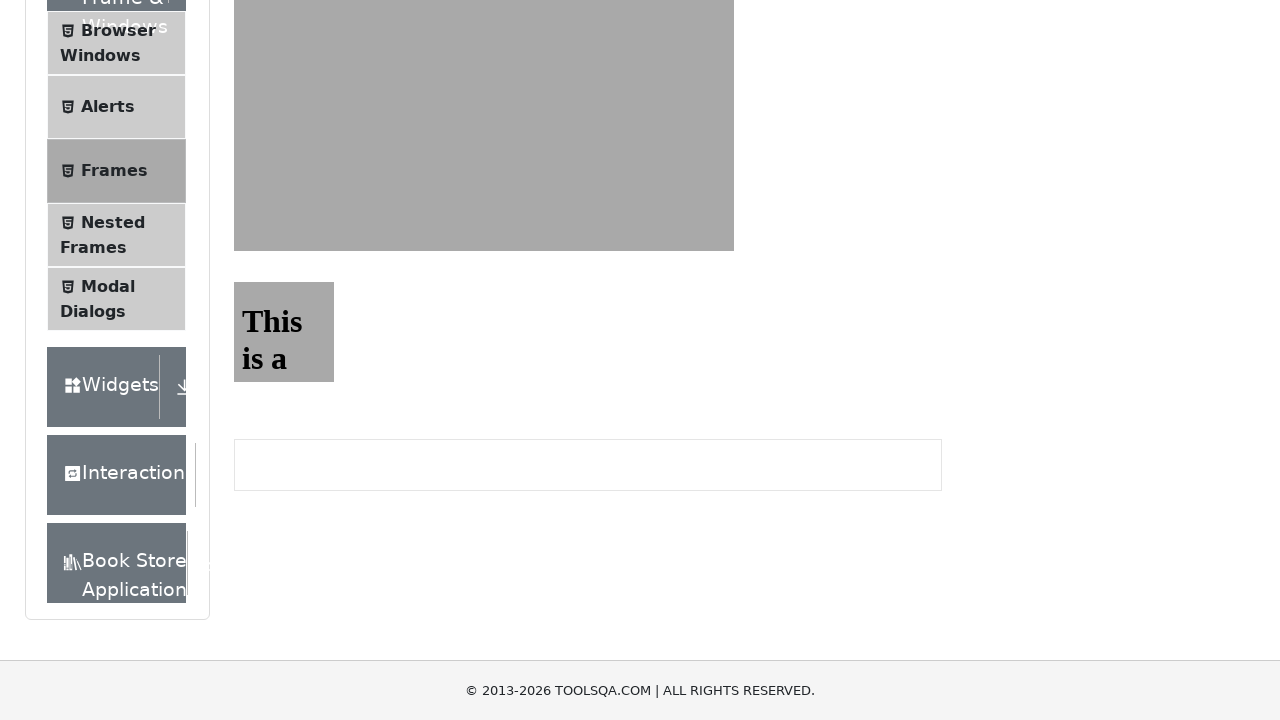

Located second frame (#frame2)
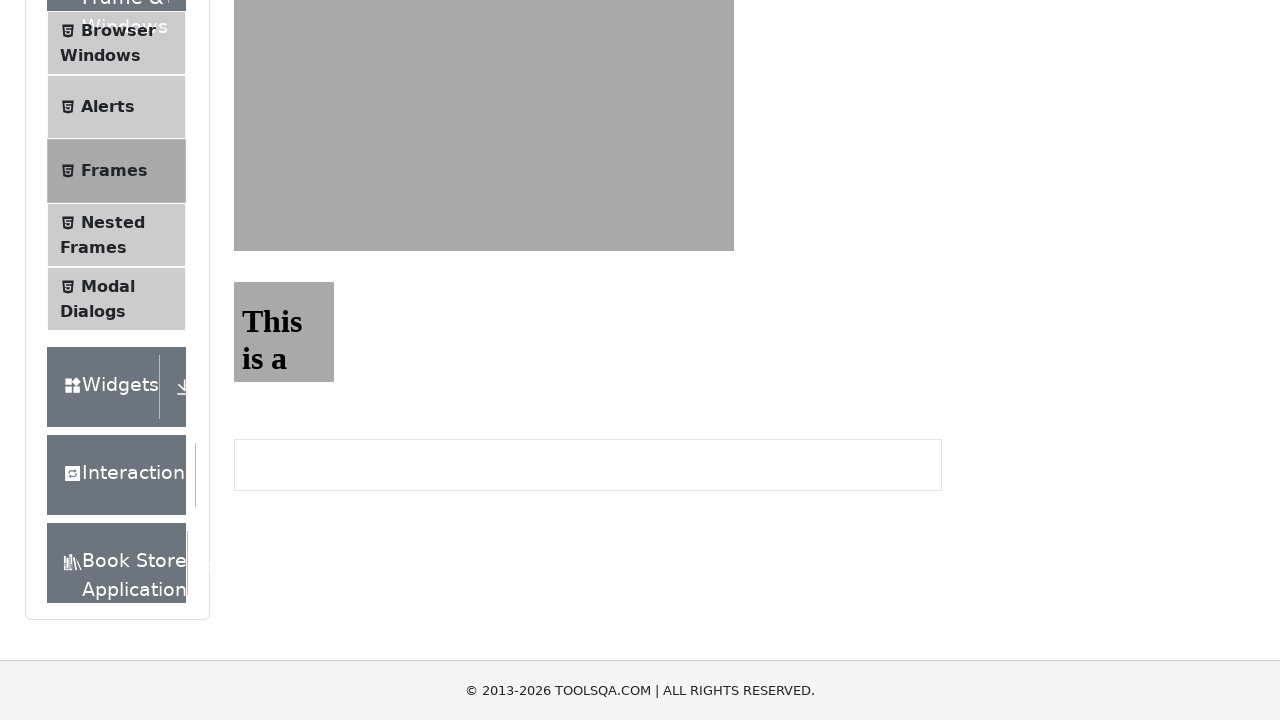

Retrieved h1 text from second frame: 'This is a sample page'
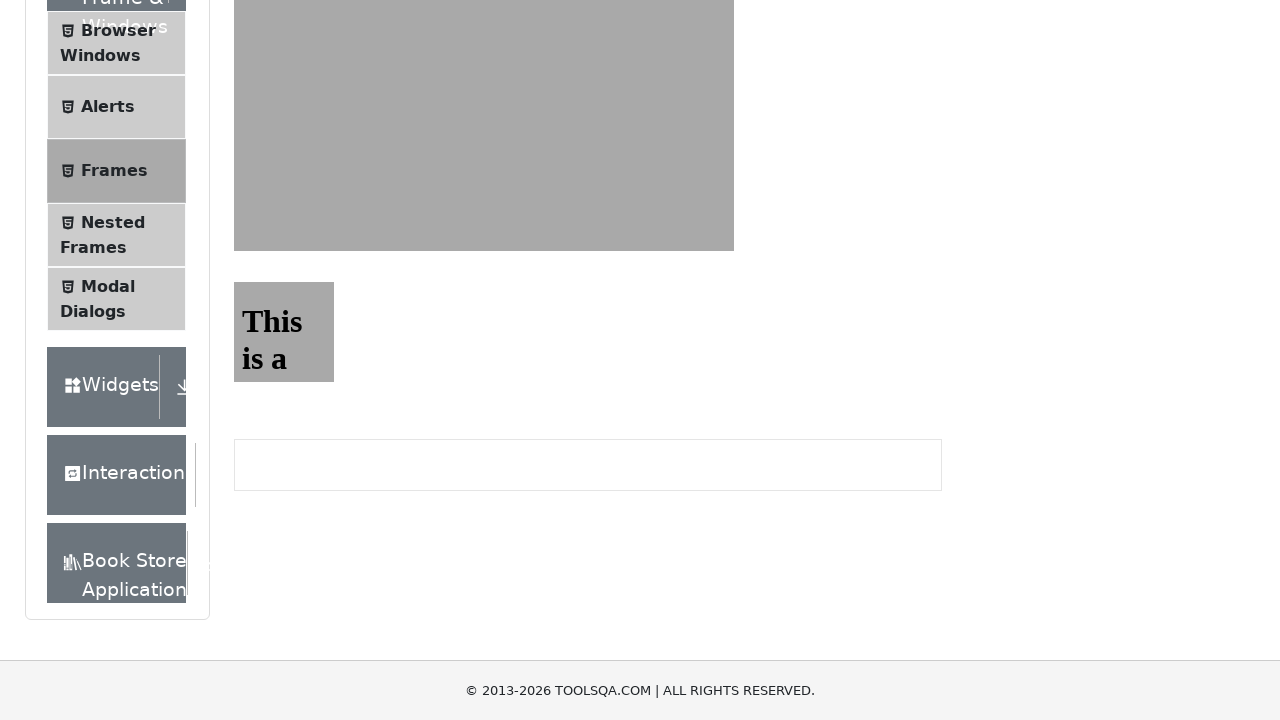

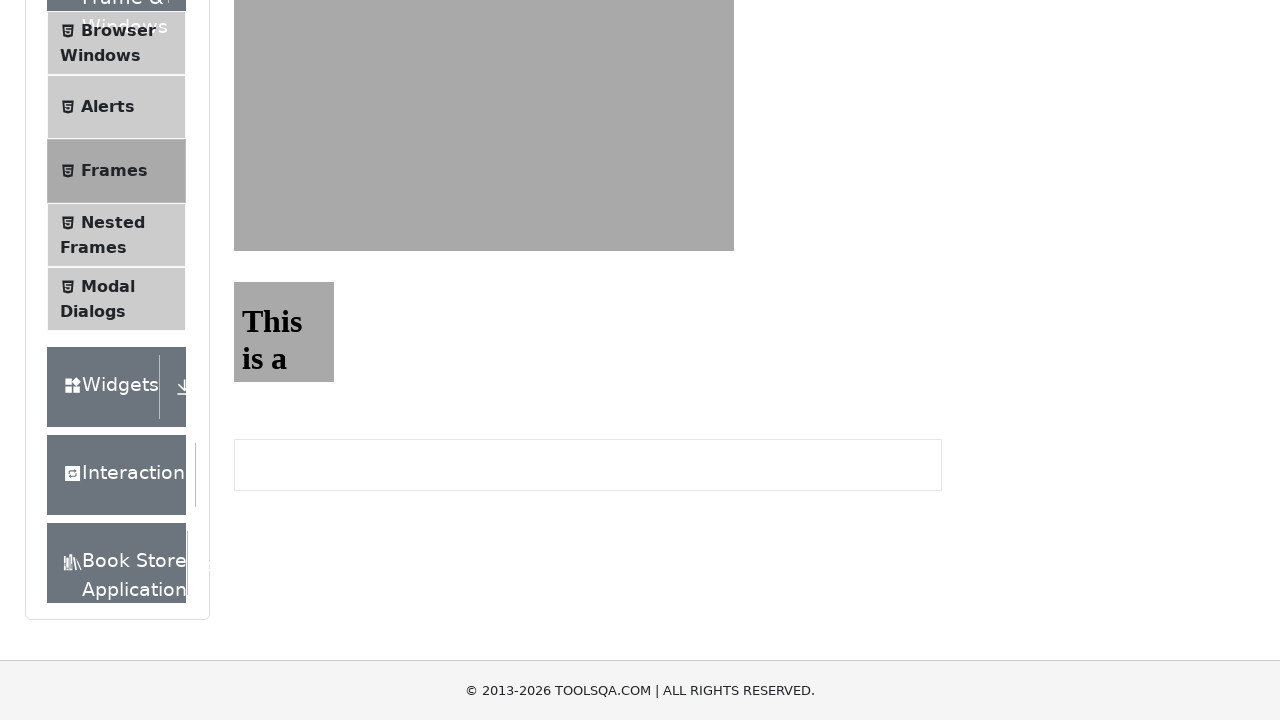